Tests adding a todo item by clicking the input field, typing text, pressing Enter, and verifying the todo appears

Starting URL: https://demo.playwright.dev/todomvc/

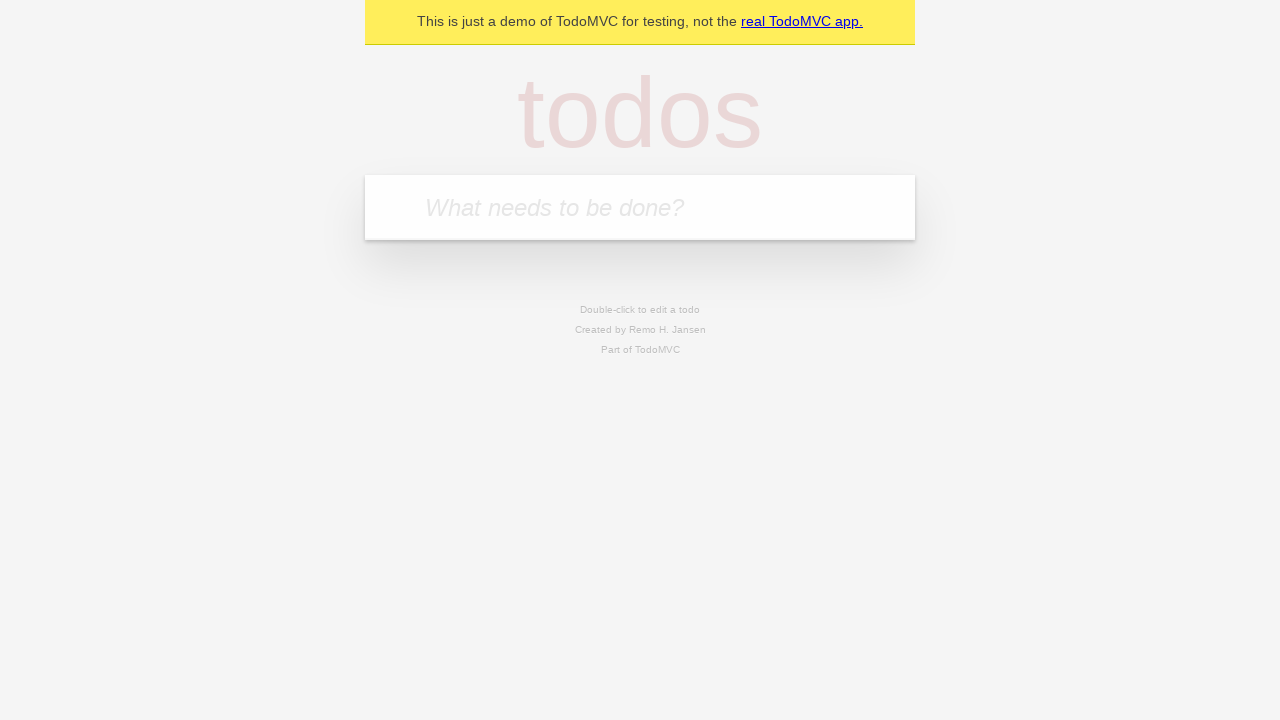

Clicked the todo input field at (640, 207) on internal:attr=[placeholder="What needs to be done?"i]
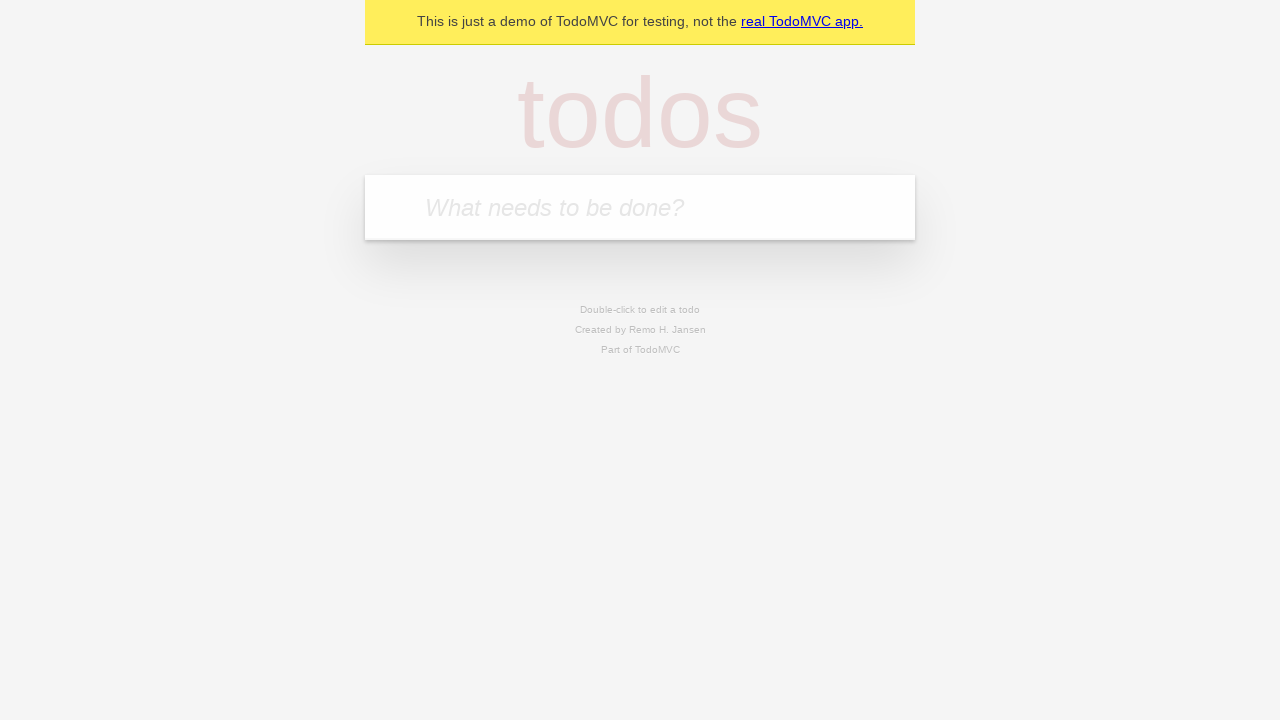

Filled input field with 'Buy groceries for dinner' on internal:attr=[placeholder="What needs to be done?"i]
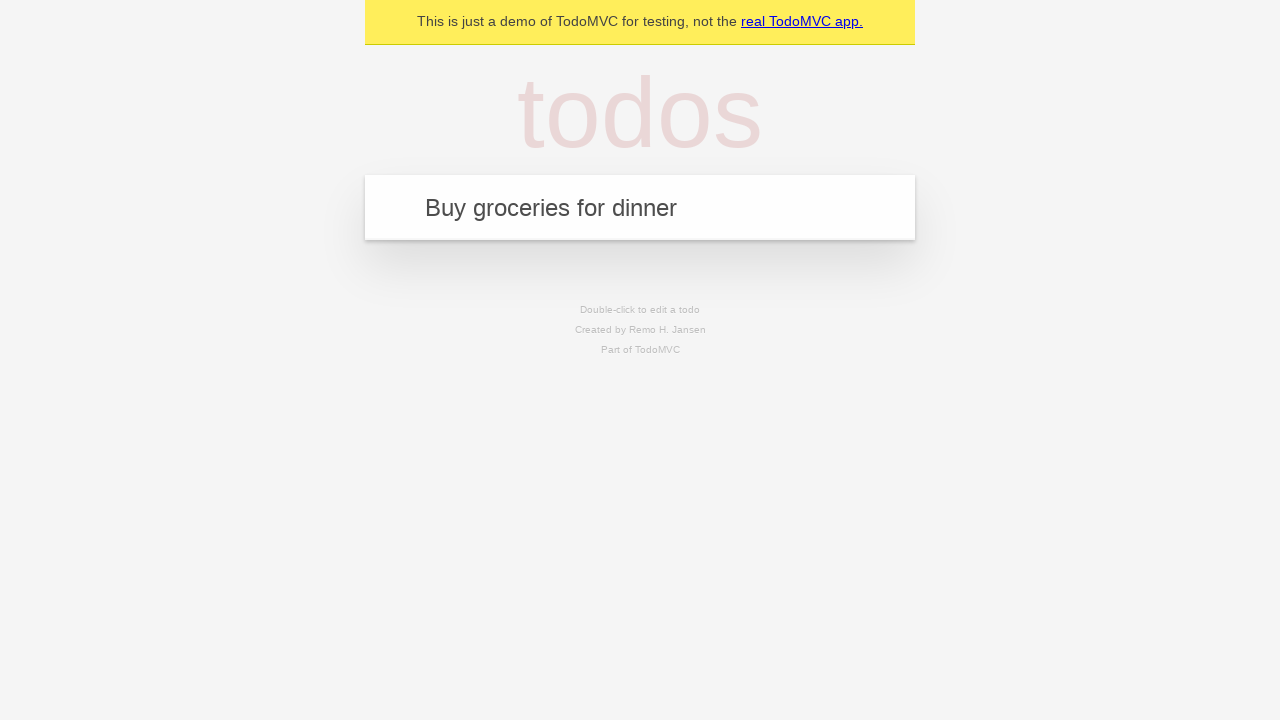

Pressed Enter to submit the todo item on internal:attr=[placeholder="What needs to be done?"i]
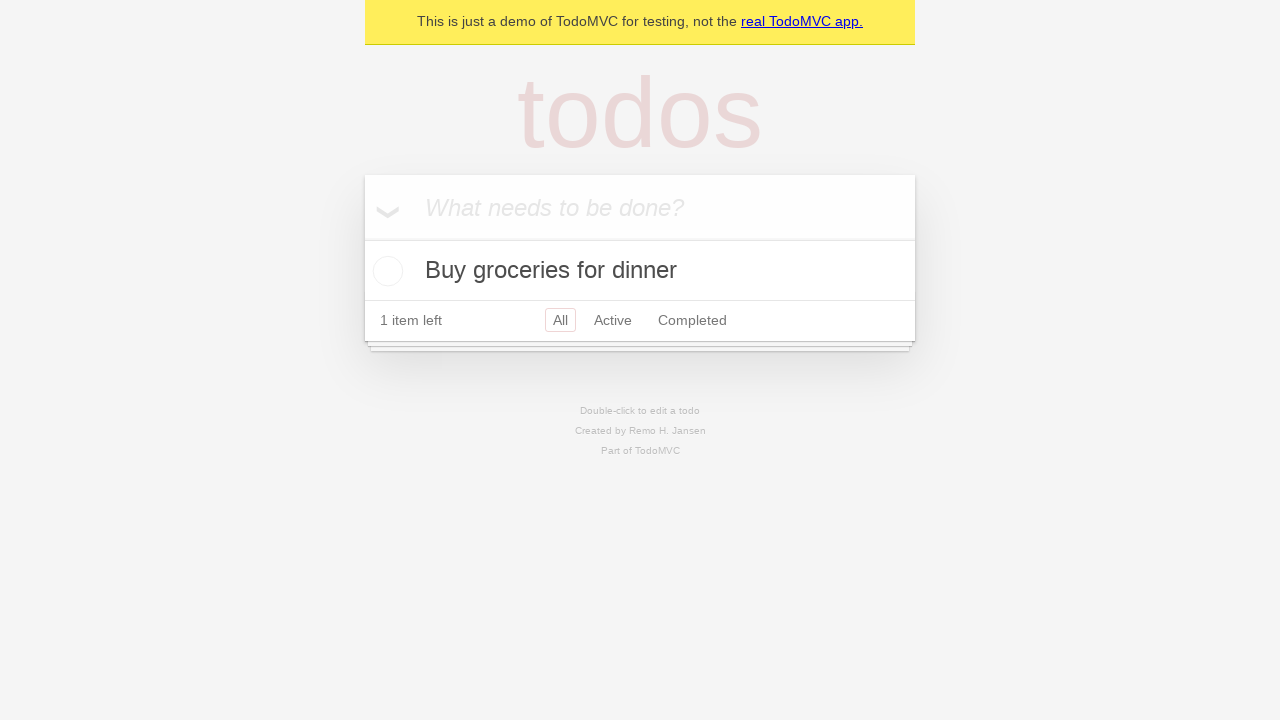

Verified todo item 'Buy groceries for dinner' is visible on the page
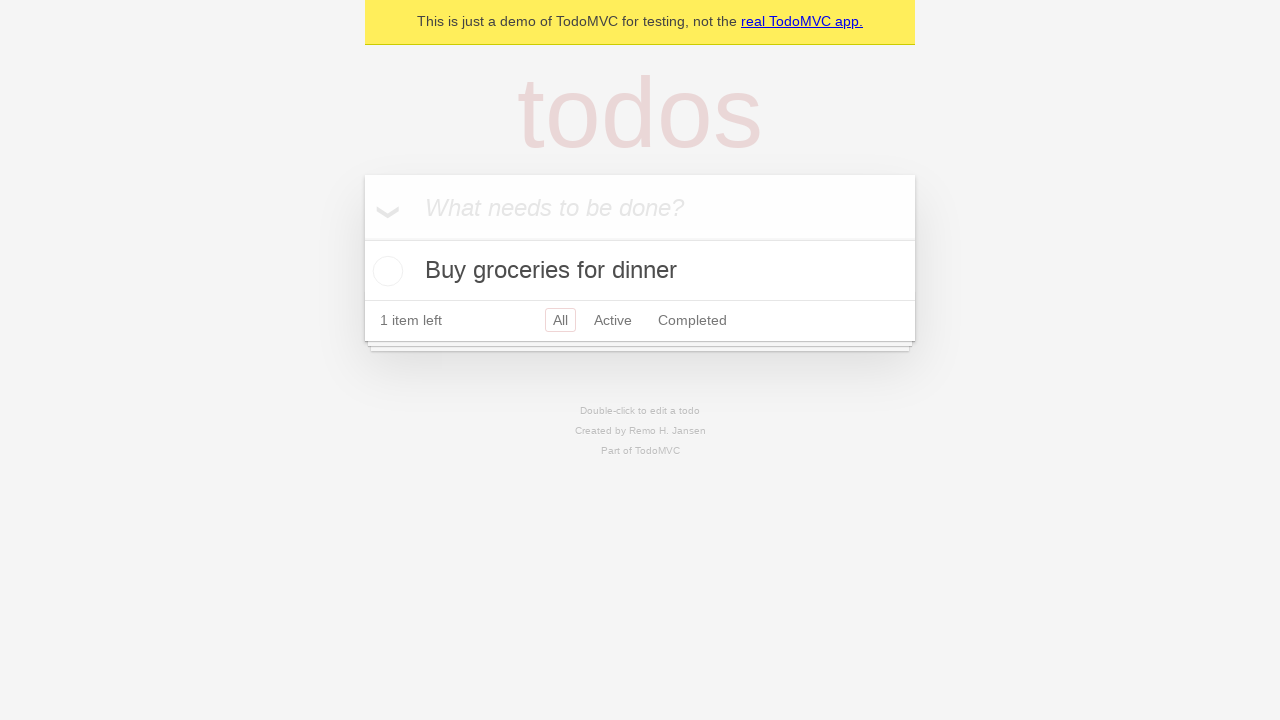

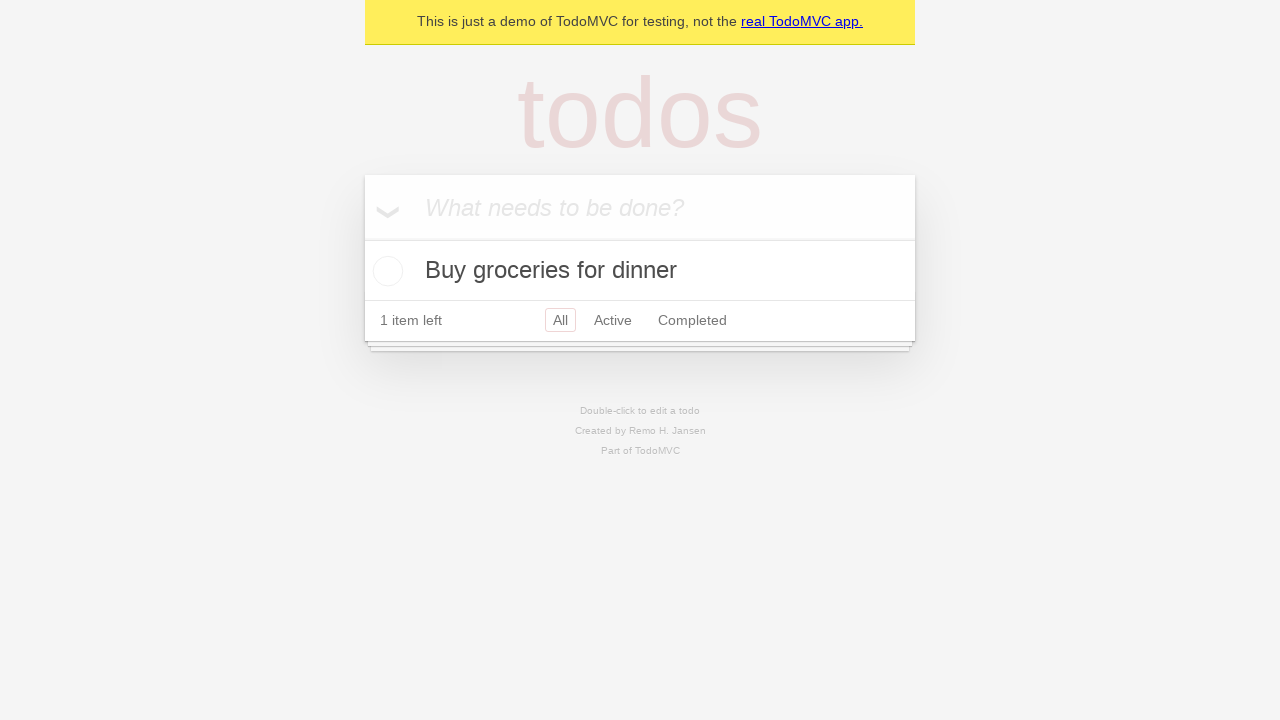